Tests drag and drop functionality on jQuery UI droppable demo by dragging a source element and dropping it onto a target element within an iframe

Starting URL: https://jqueryui.com/droppable/

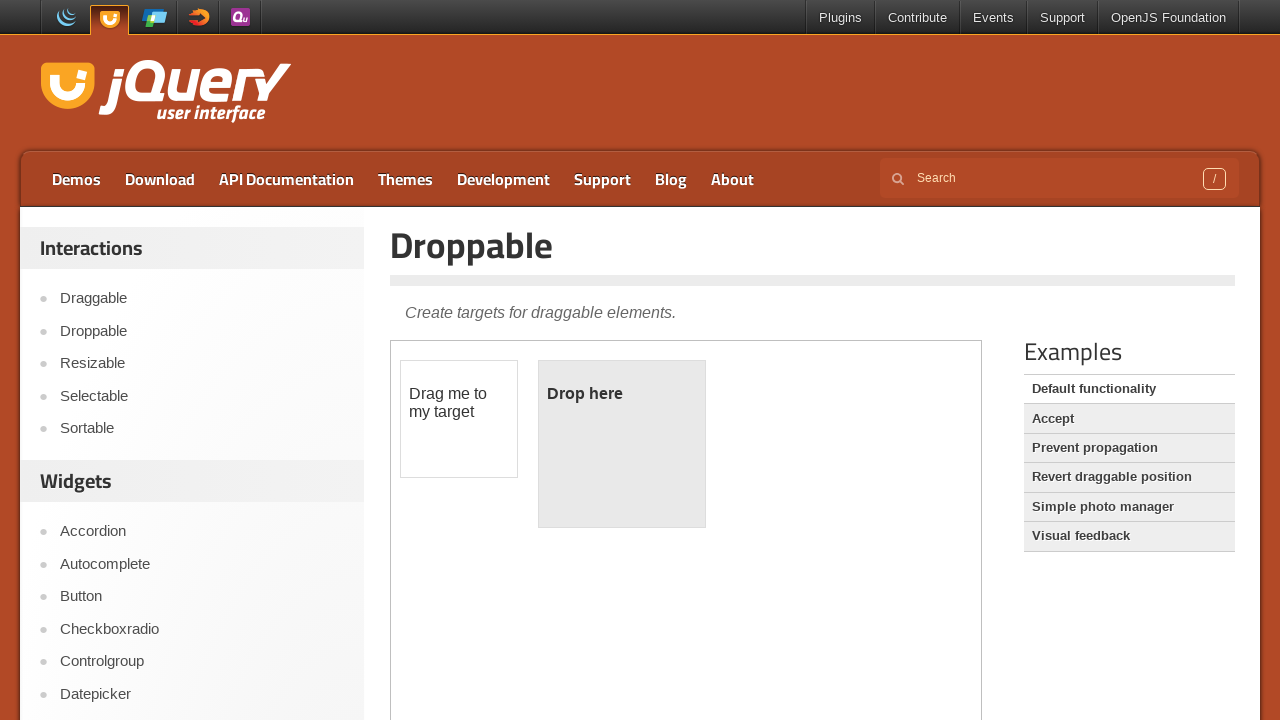

Located the iframe containing drag and drop elements
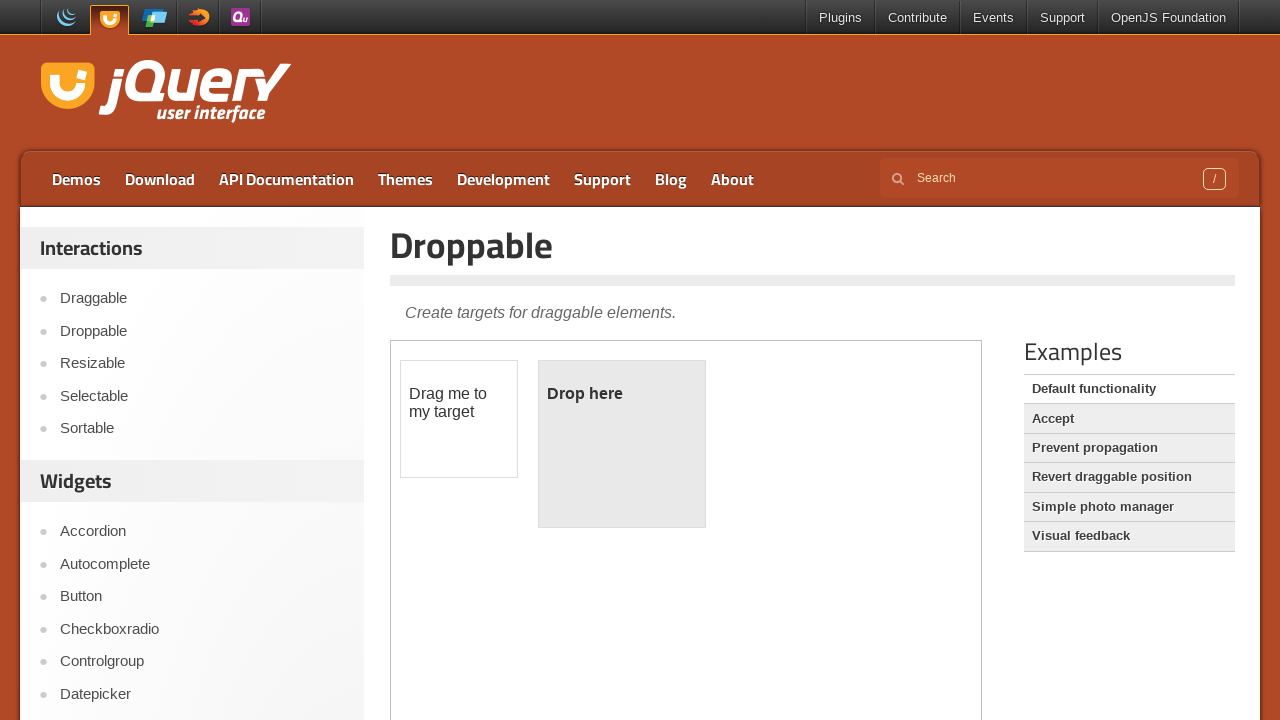

Located the draggable source element
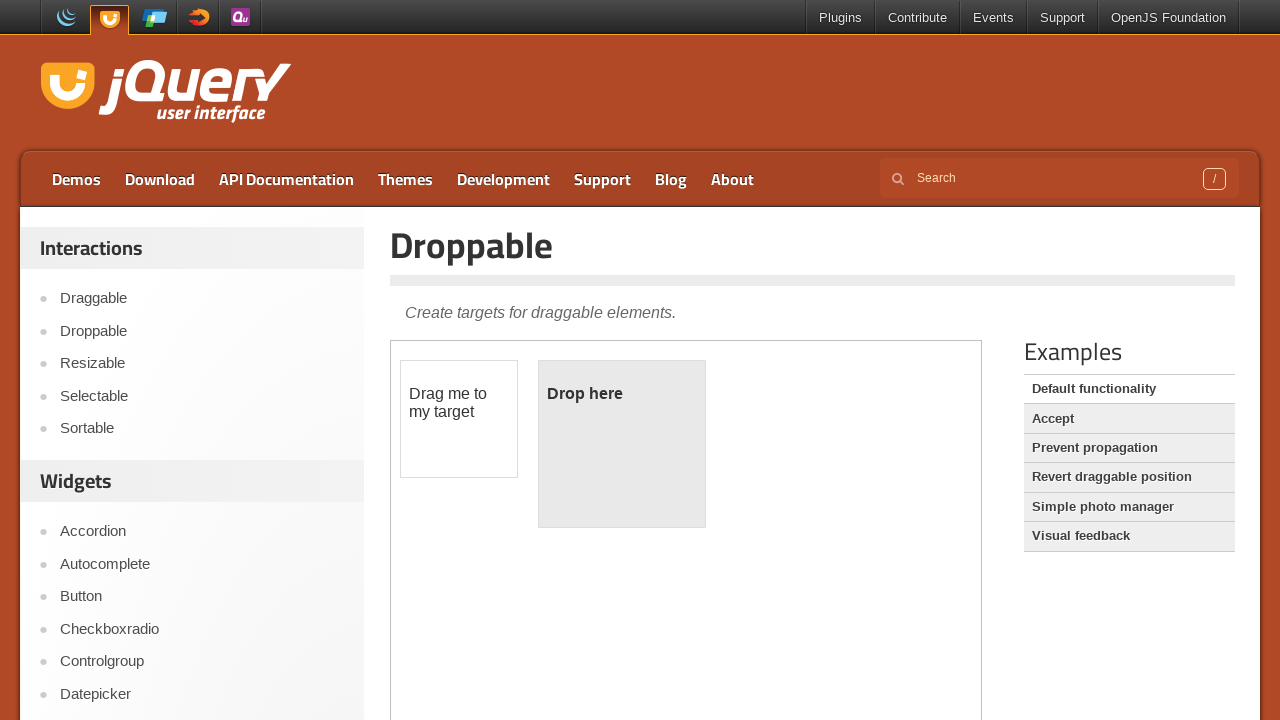

Located the droppable target element
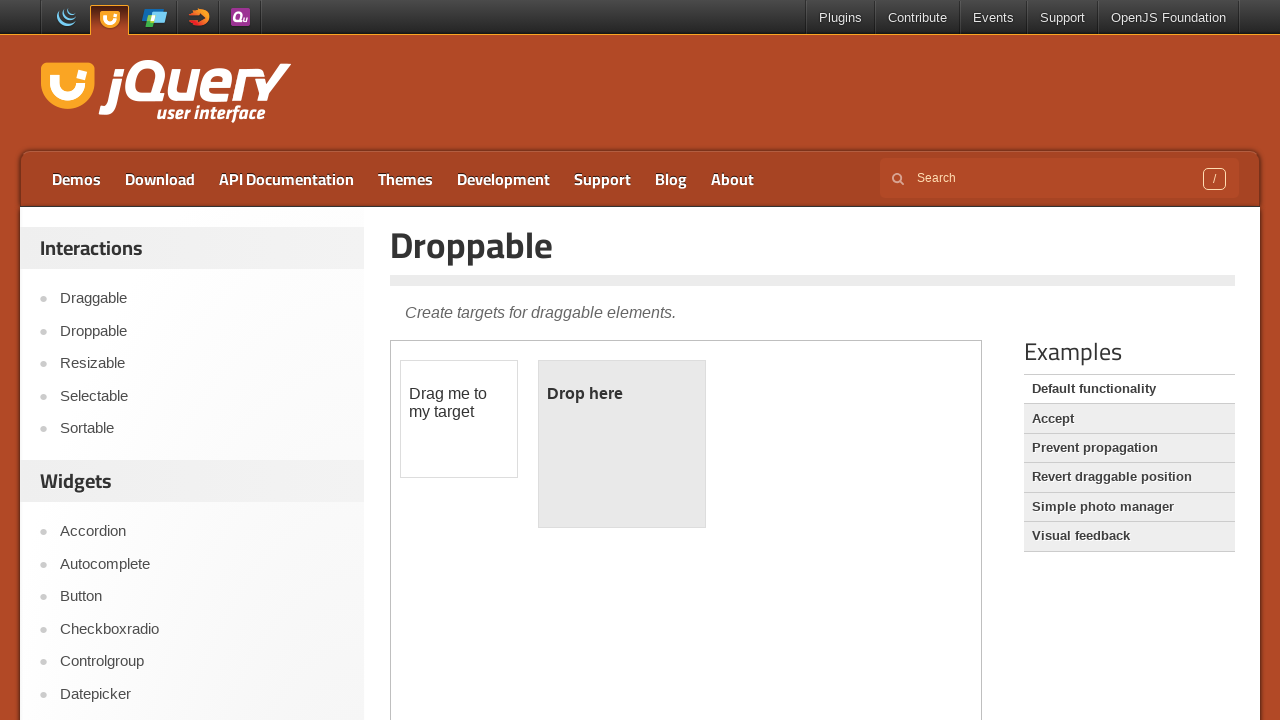

Draggable source element is visible and ready
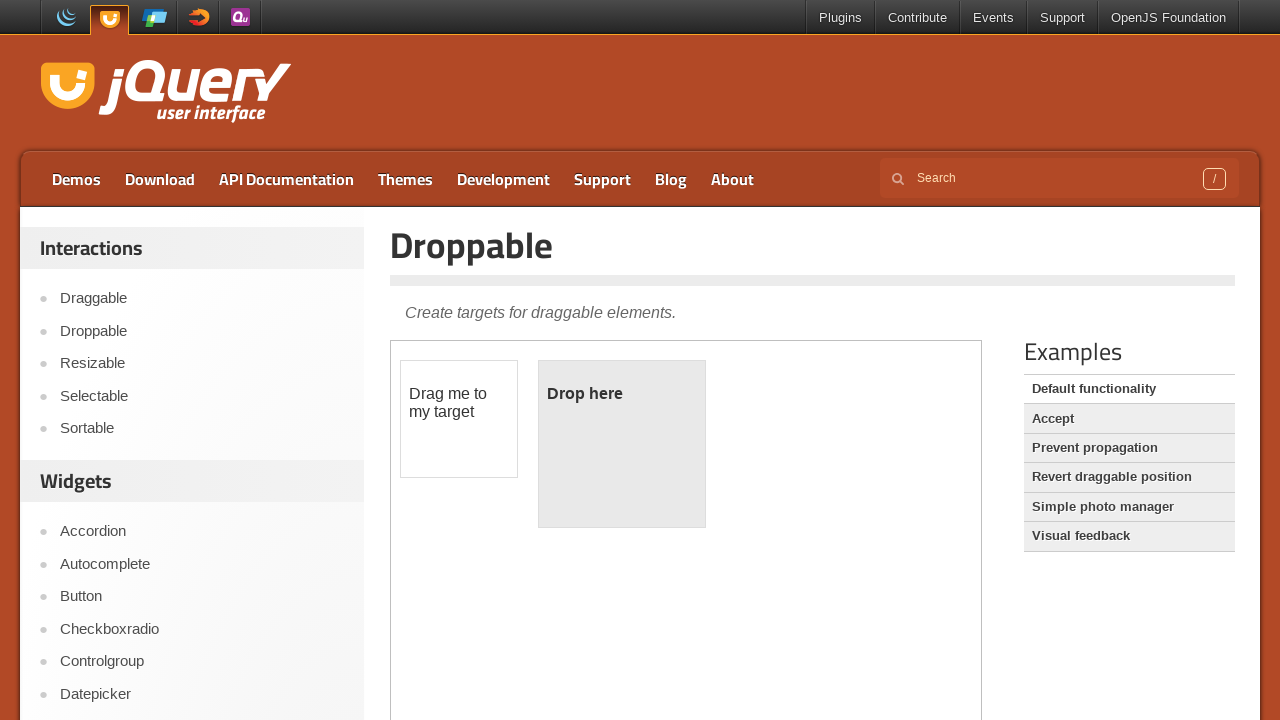

Droppable target element is visible and ready
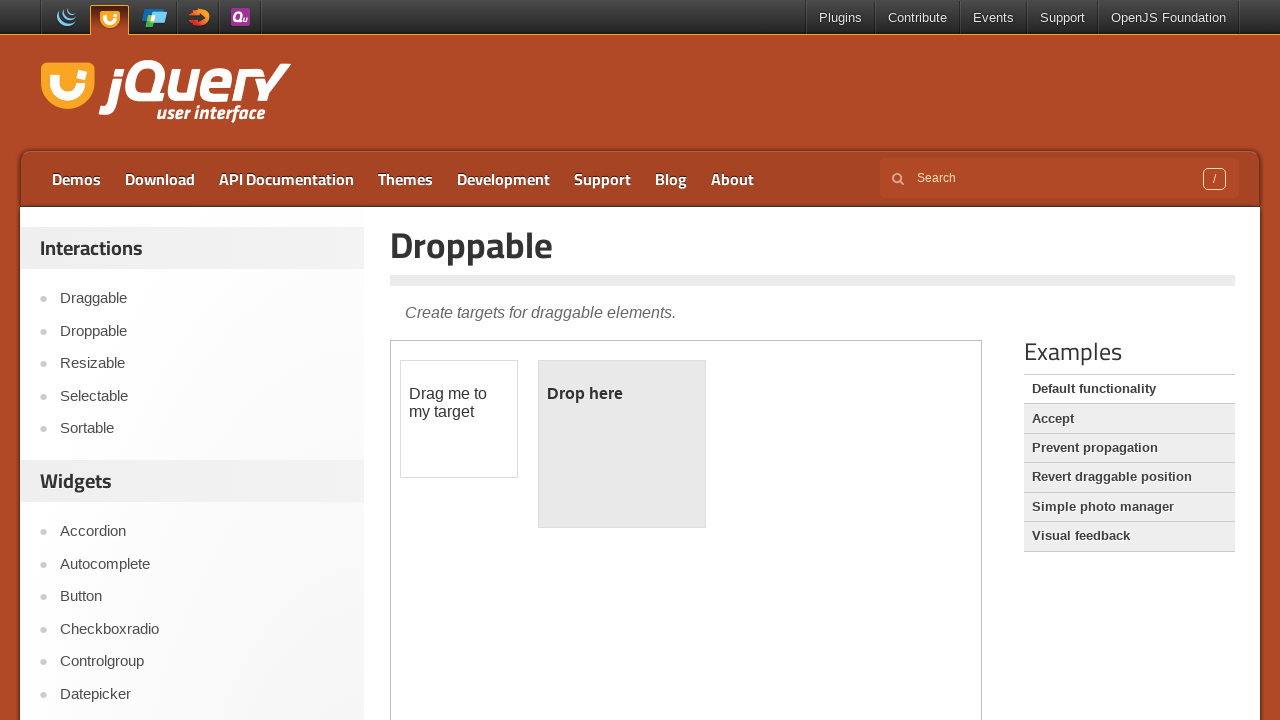

Dragged source element and dropped it onto destination element at (622, 444)
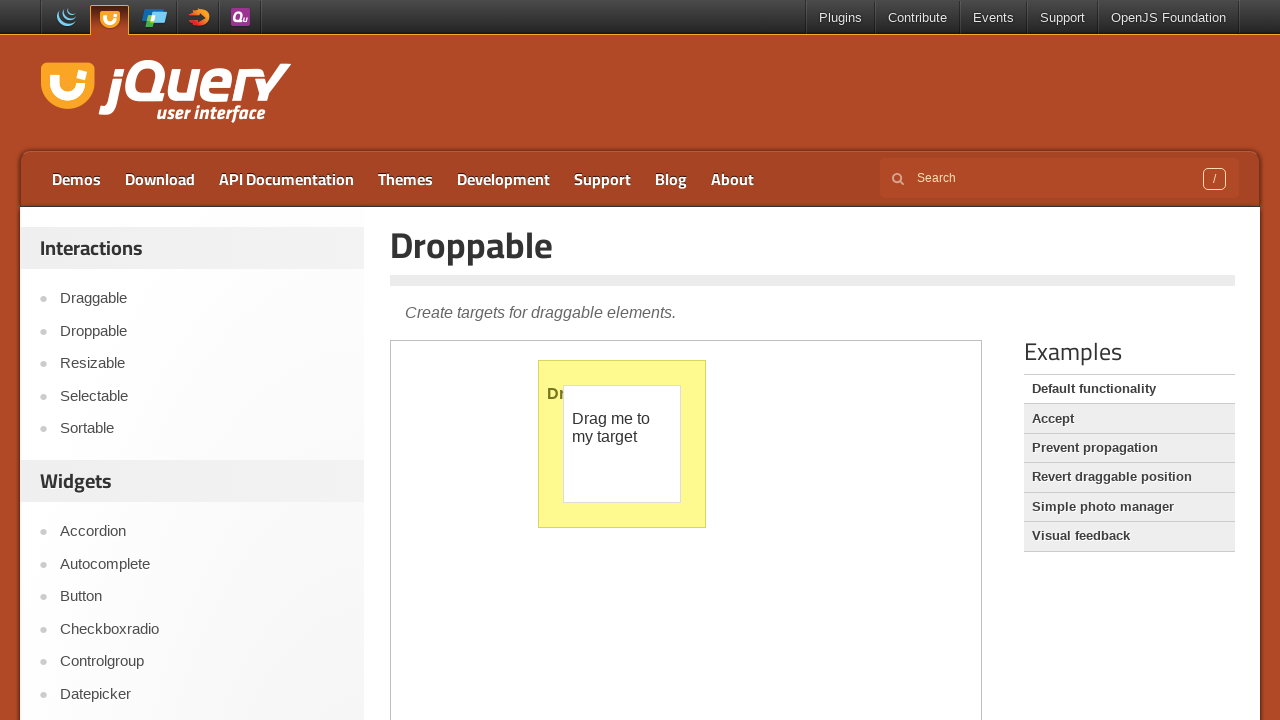

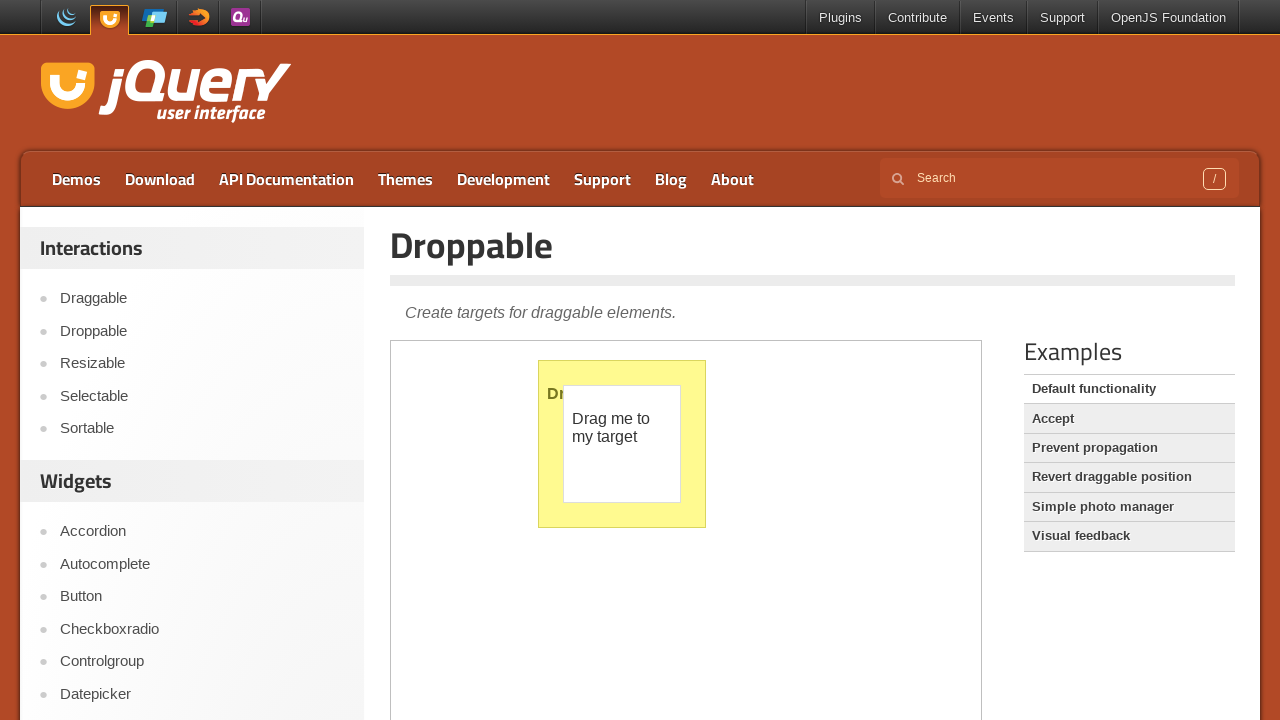